Tests that other controls are hidden when a todo item is being edited

Starting URL: https://demo.playwright.dev/todomvc

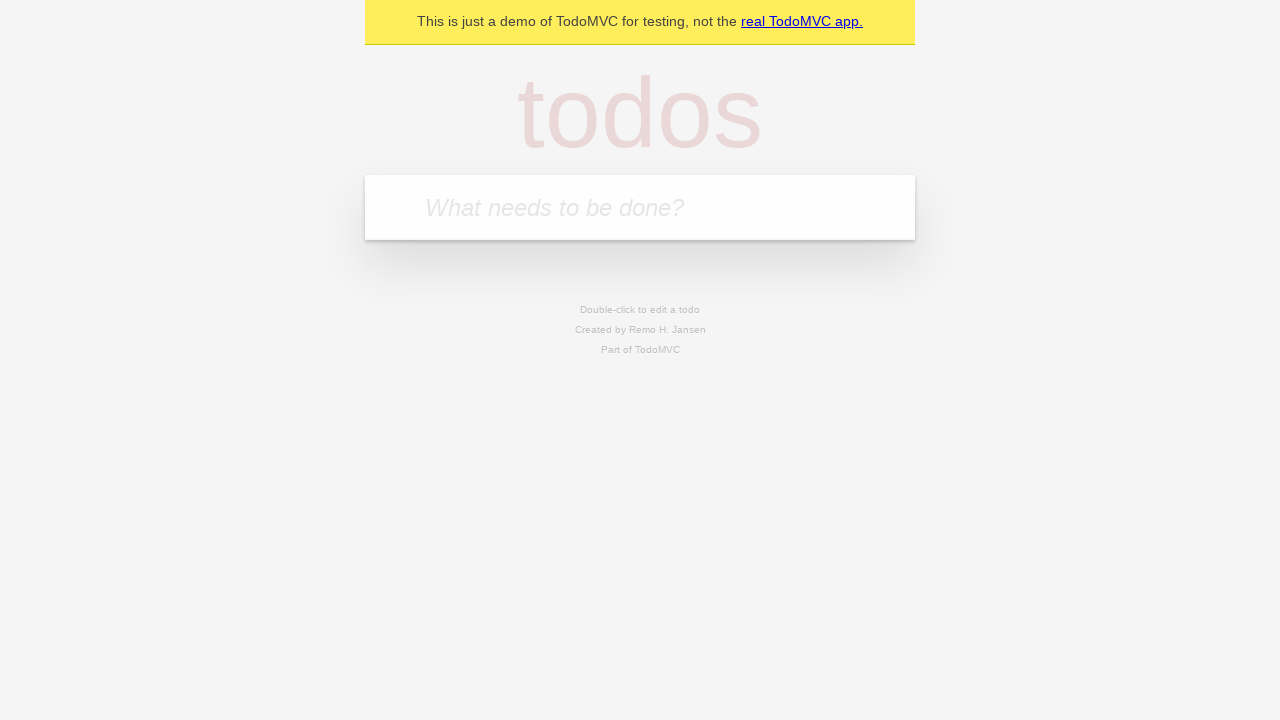

Filled input field with first todo 'buy some cheese' on internal:attr=[placeholder="What needs to be done?"i]
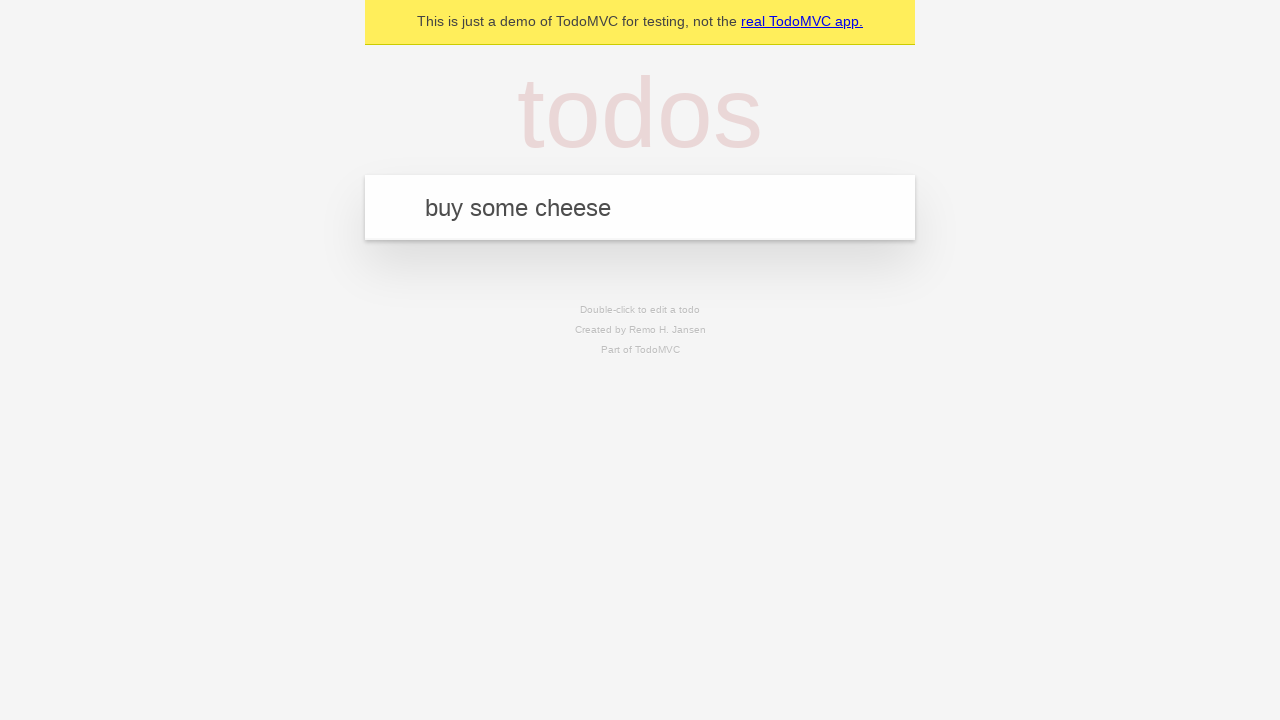

Pressed Enter to create first todo on internal:attr=[placeholder="What needs to be done?"i]
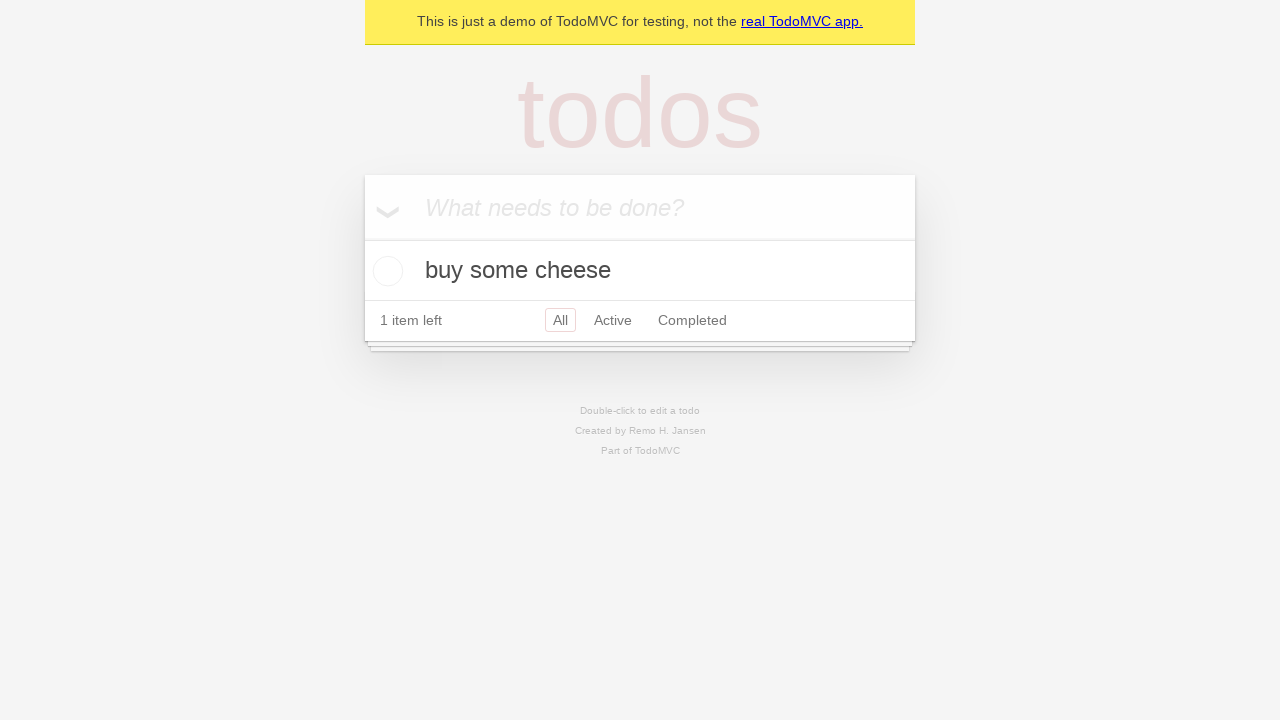

Filled input field with second todo 'feed the cat' on internal:attr=[placeholder="What needs to be done?"i]
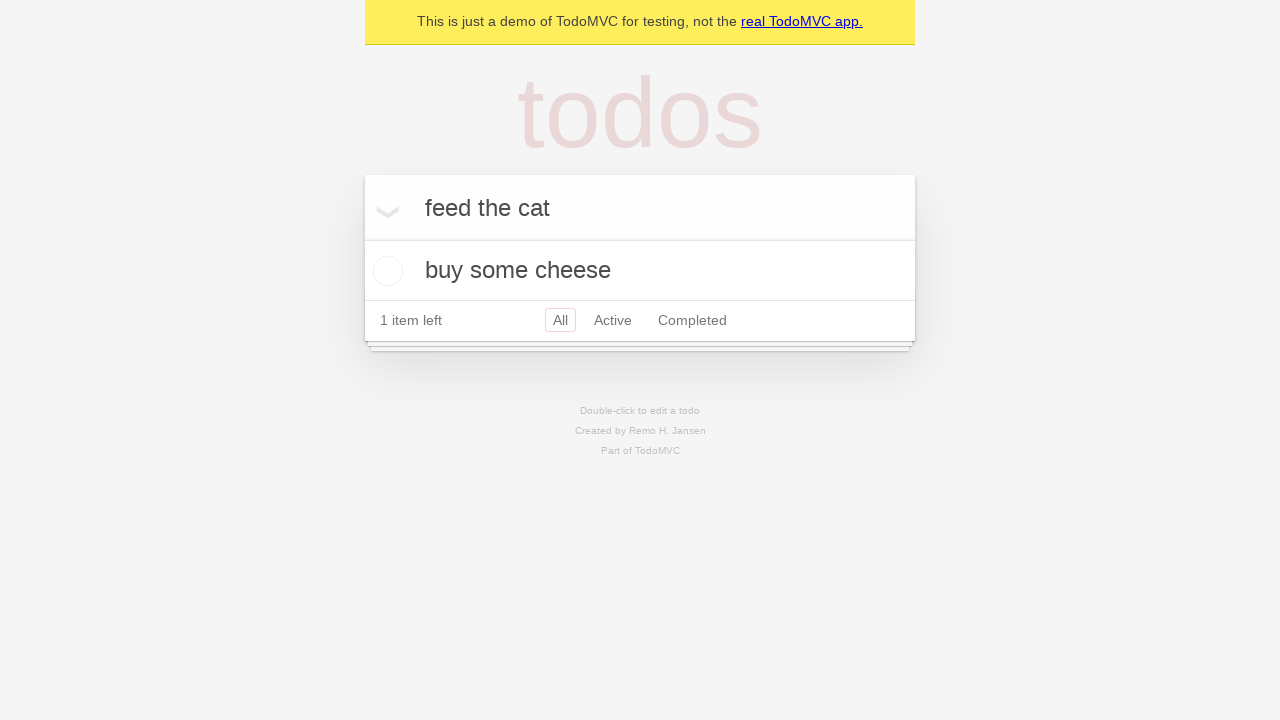

Pressed Enter to create second todo on internal:attr=[placeholder="What needs to be done?"i]
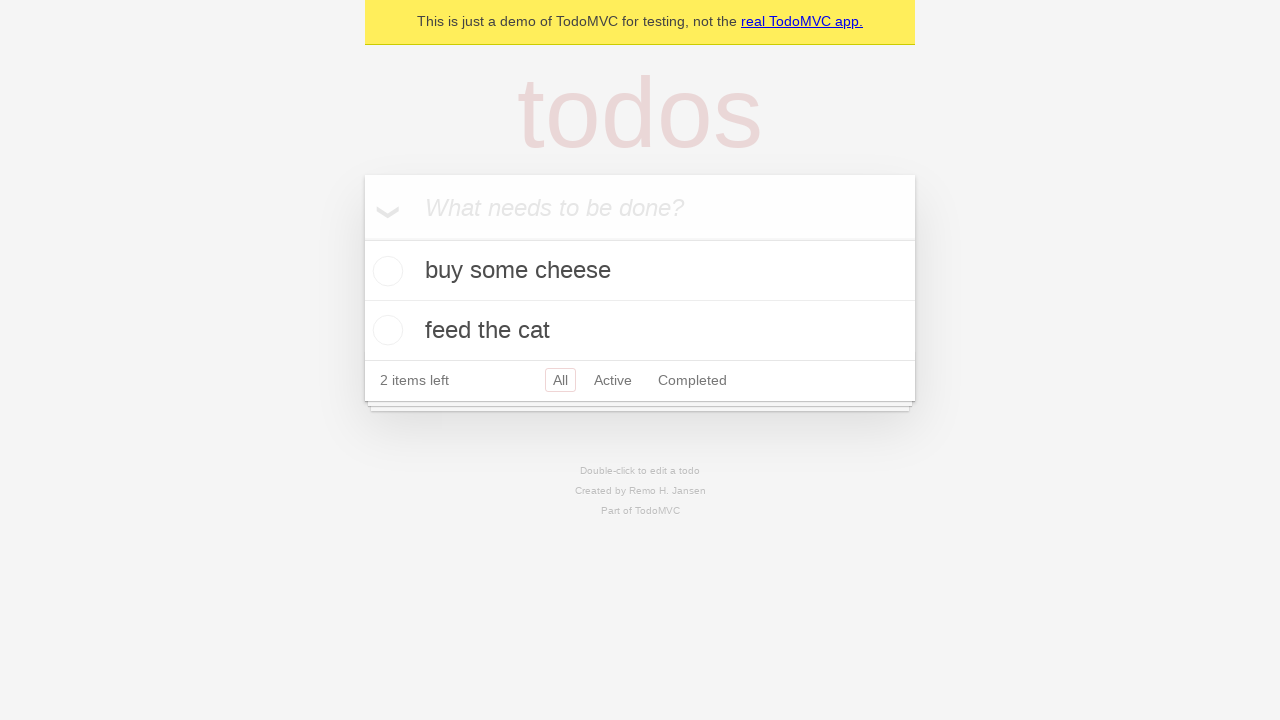

Filled input field with third todo 'book a doctors appointment' on internal:attr=[placeholder="What needs to be done?"i]
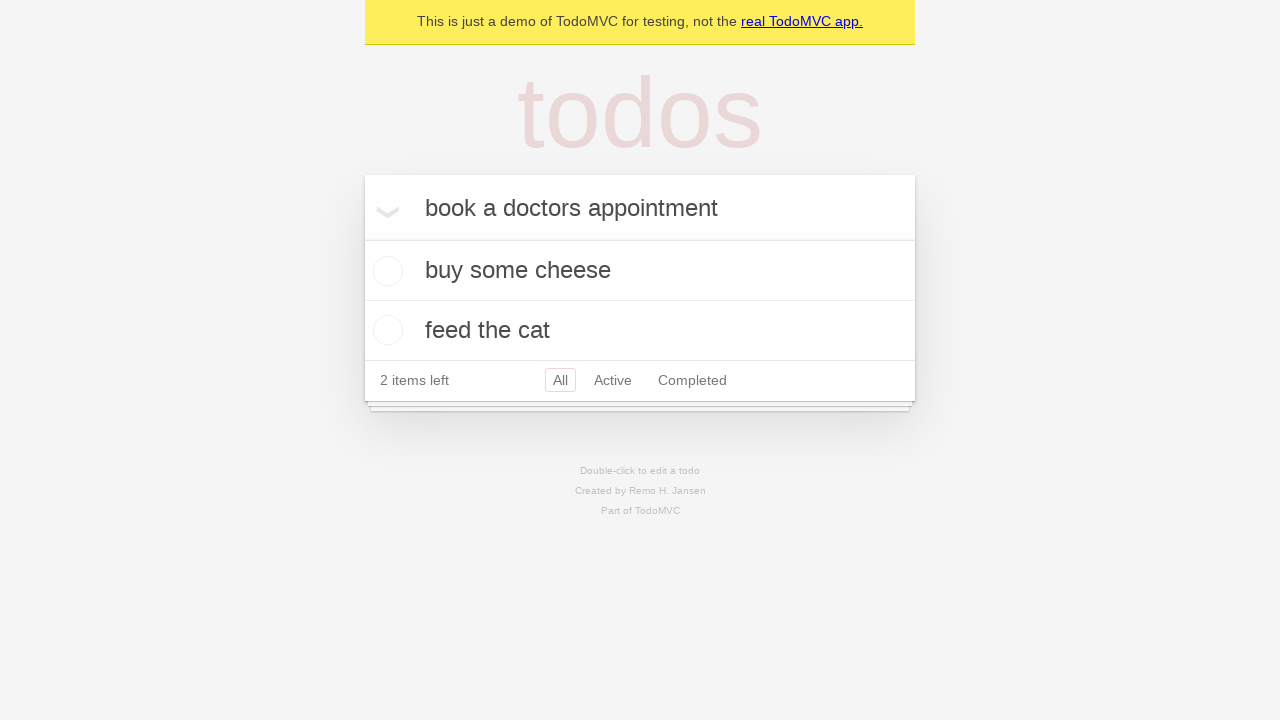

Pressed Enter to create third todo on internal:attr=[placeholder="What needs to be done?"i]
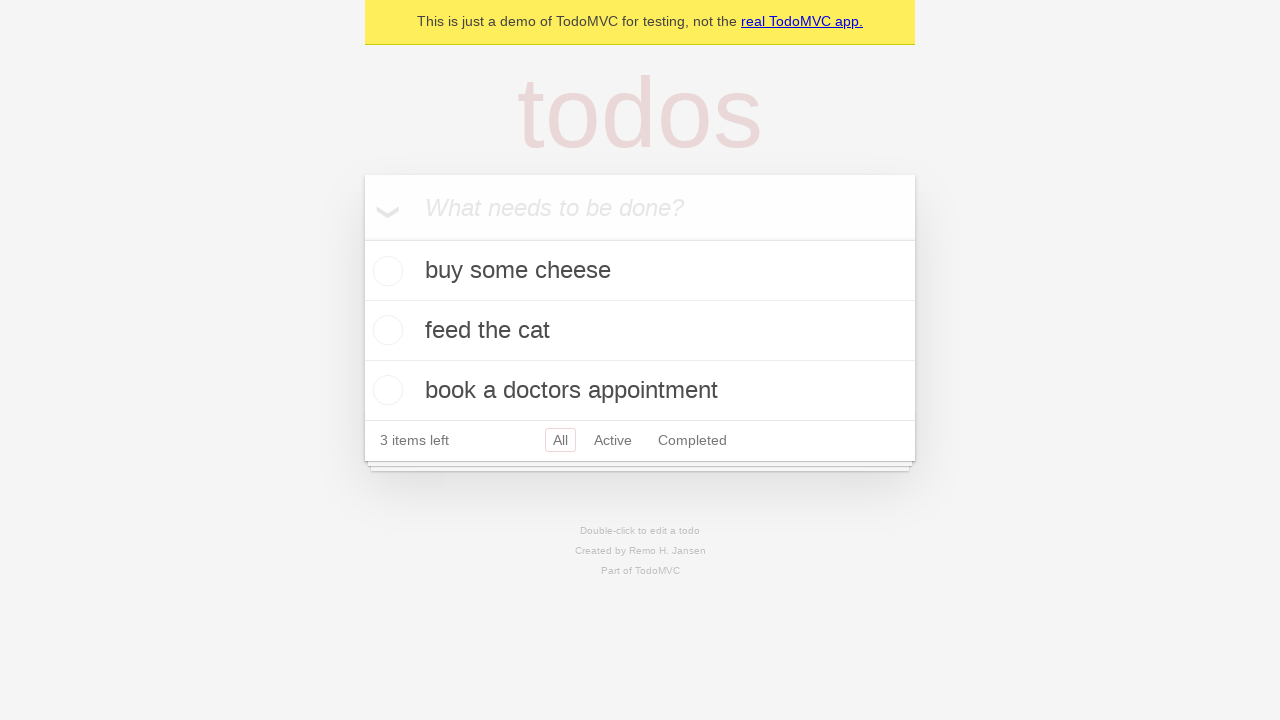

Waited for all three todo items to be visible
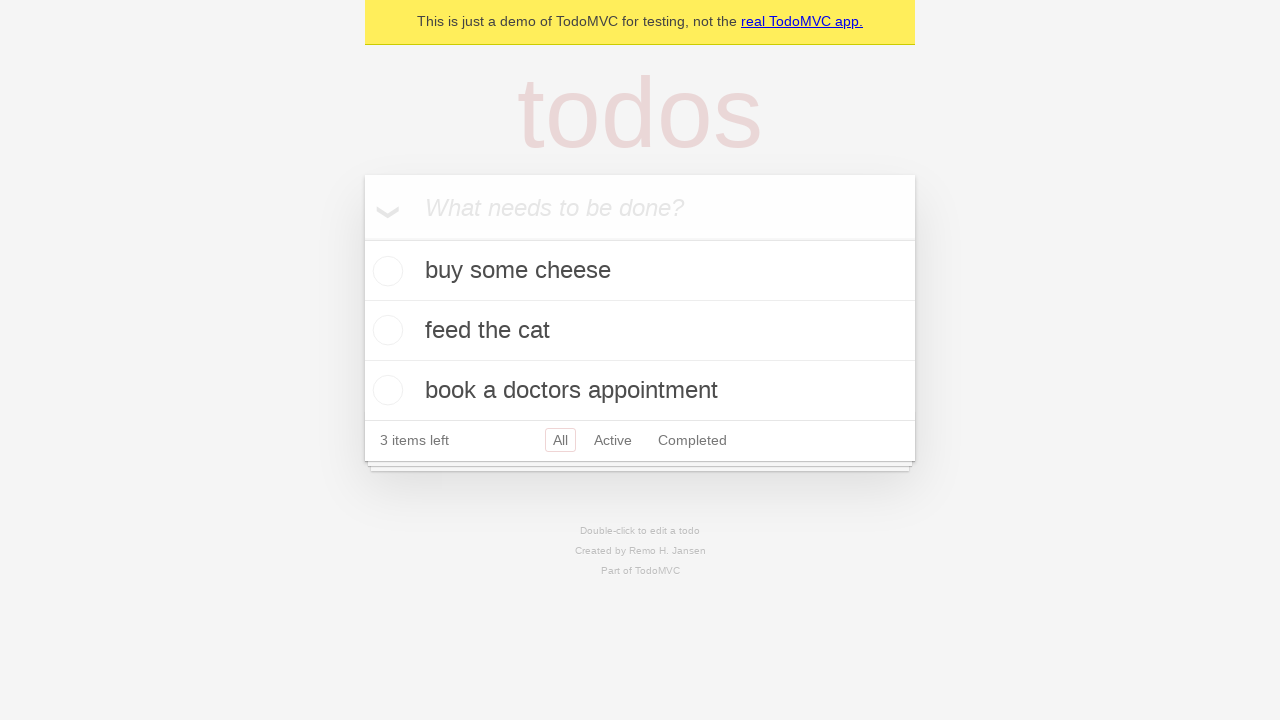

Double-clicked second todo item to enter edit mode at (640, 331) on [data-testid='todo-item'] >> nth=1
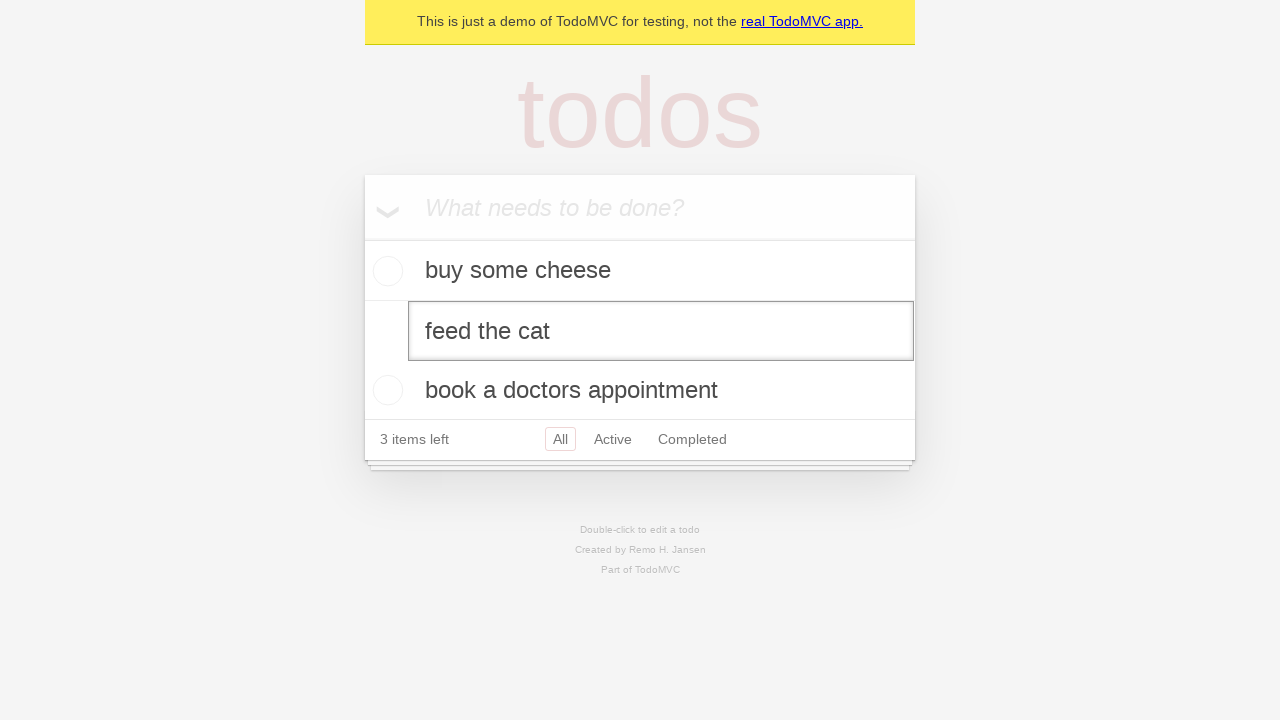

Waited for edit input textbox to become visible
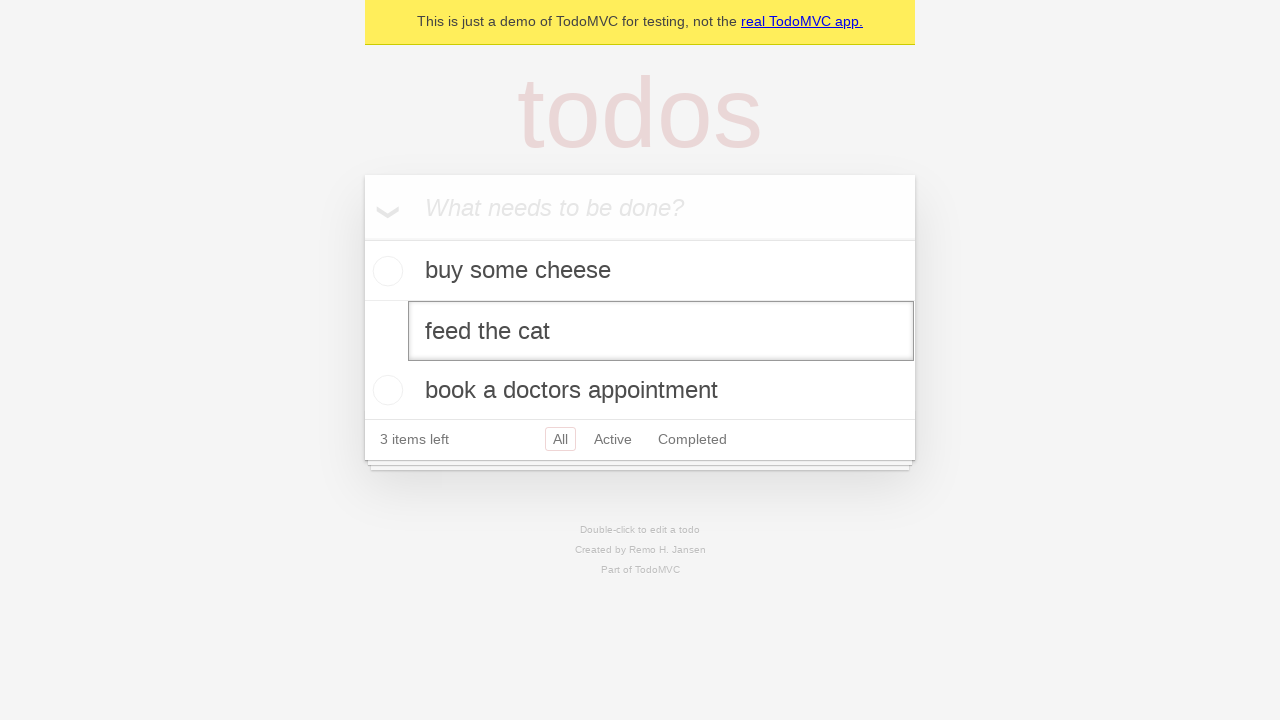

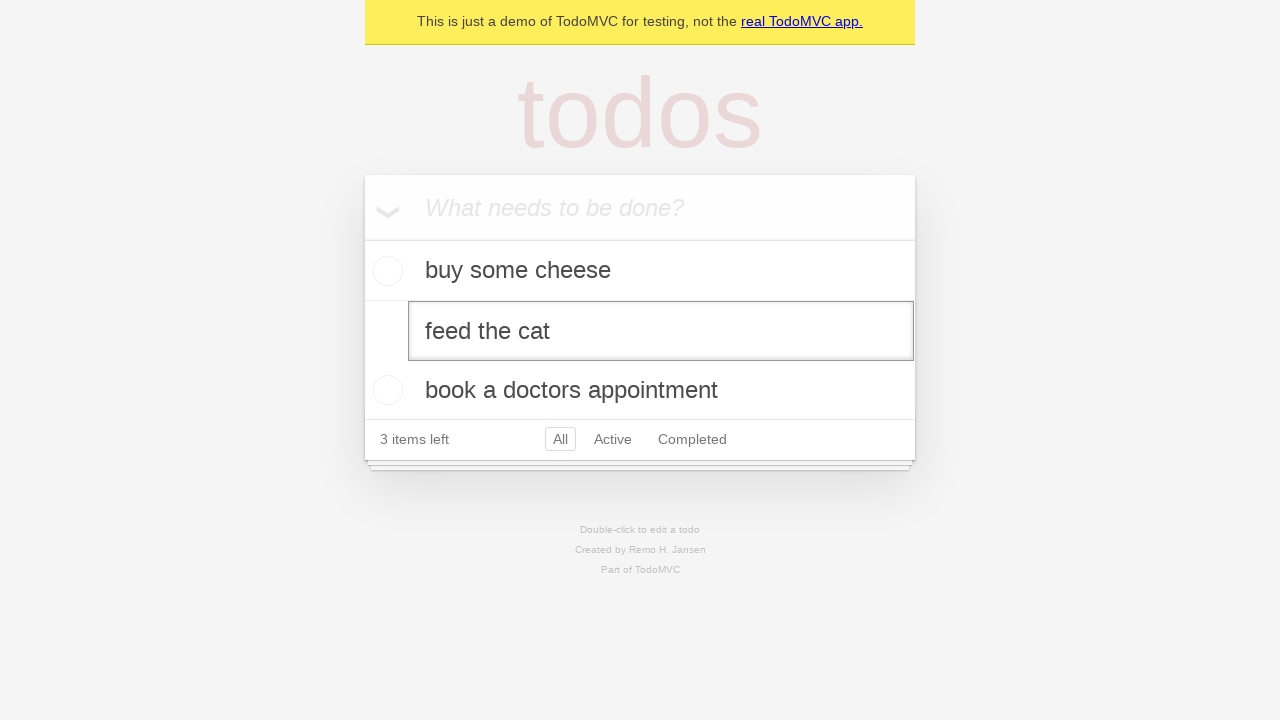